Verifies that the OrangeHRM demo page has the correct title "OrangeHRM"

Starting URL: https://opensource-demo.orangehrmlive.com

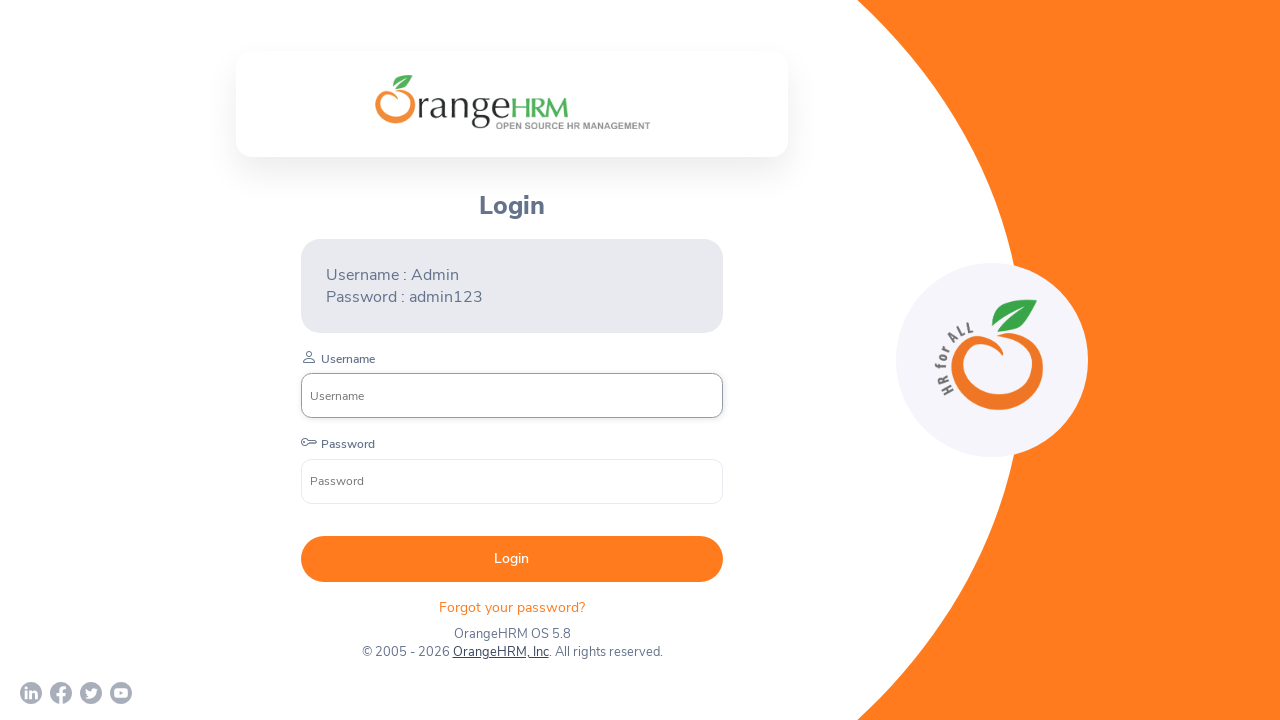

Waited for page to reach domcontentloaded state
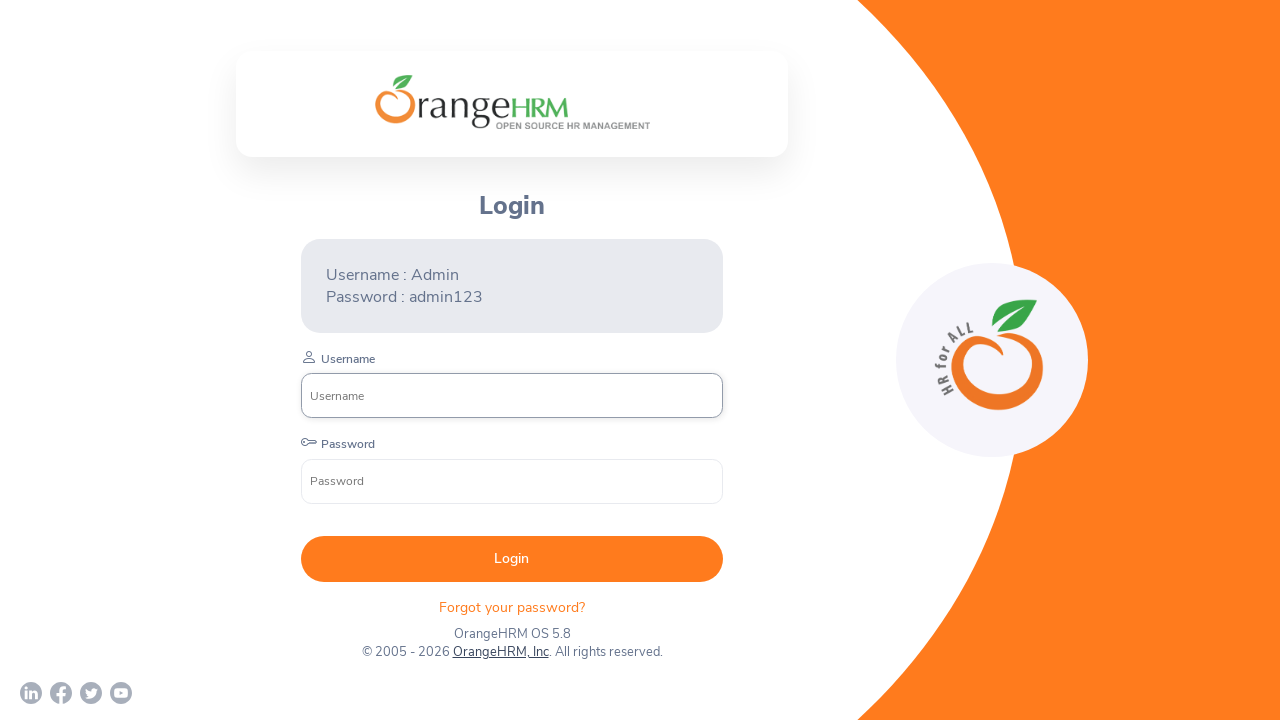

Verified page title is 'OrangeHRM'
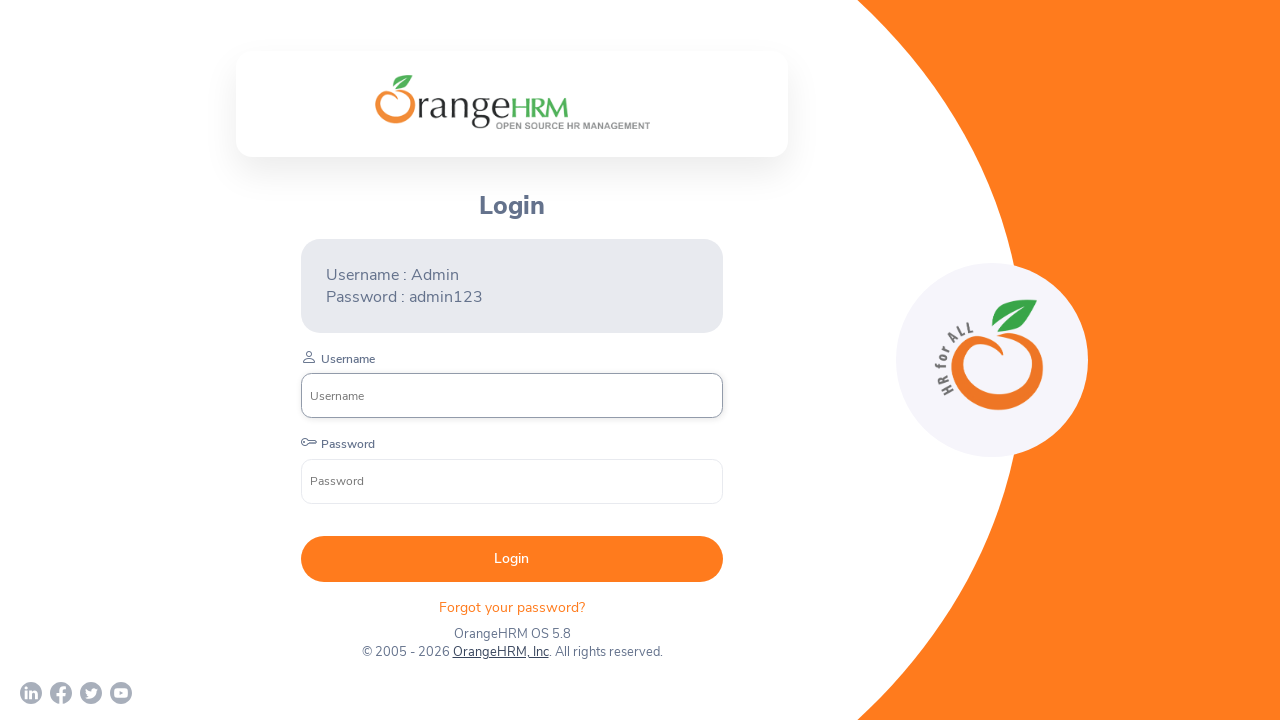

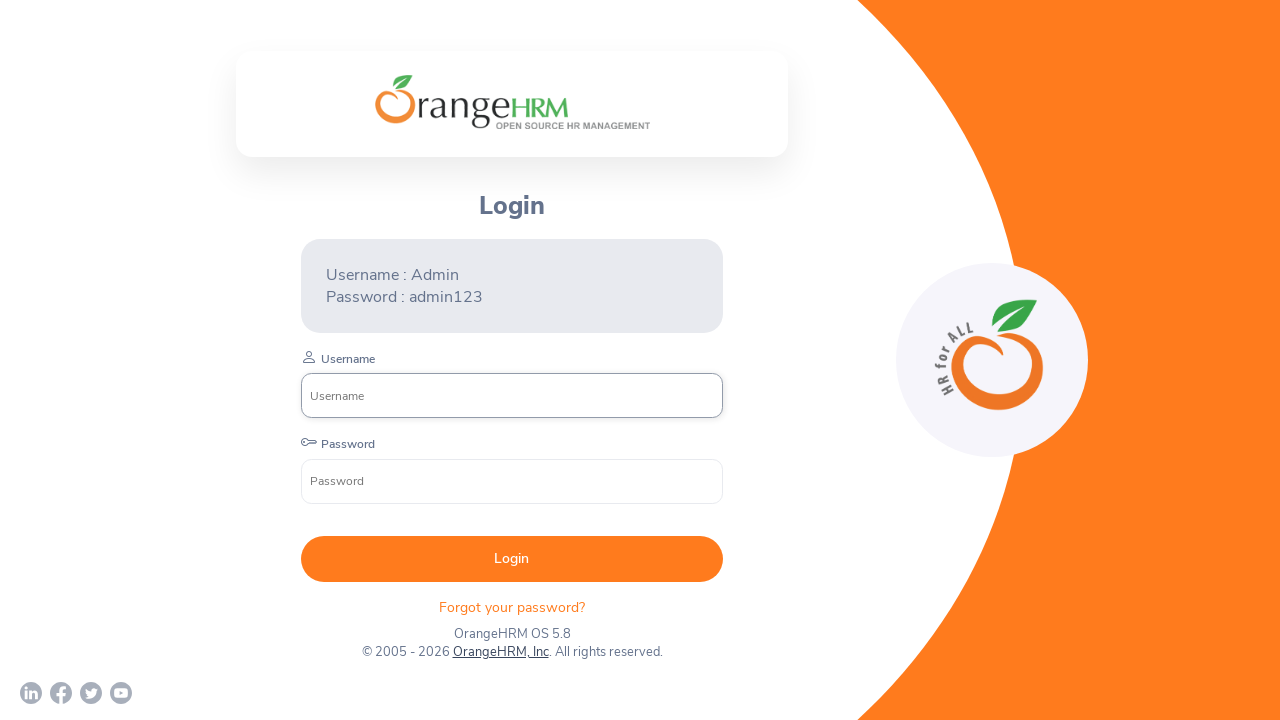